Adds multiple specific vegetables (Beans, Cucumber, Beetroot, Tomato) to the shopping cart from a product listing page

Starting URL: https://rahulshettyacademy.com/seleniumPractise/

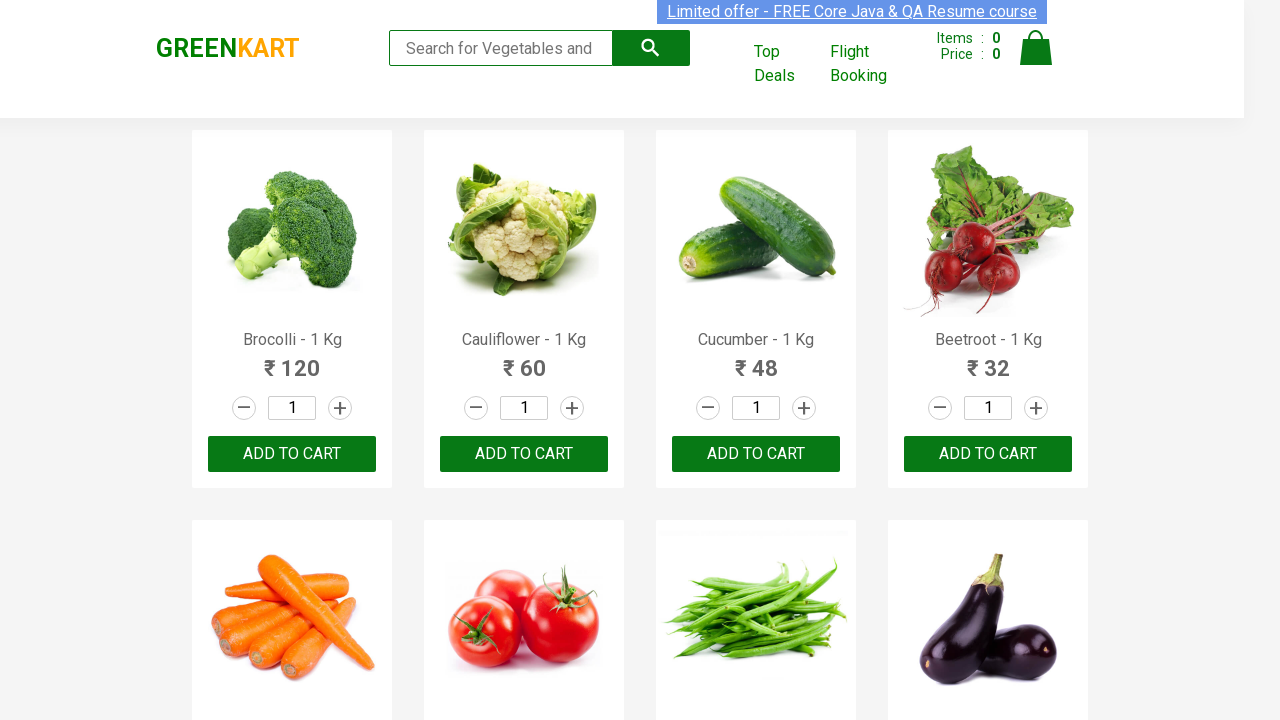

Retrieved all product names from the page
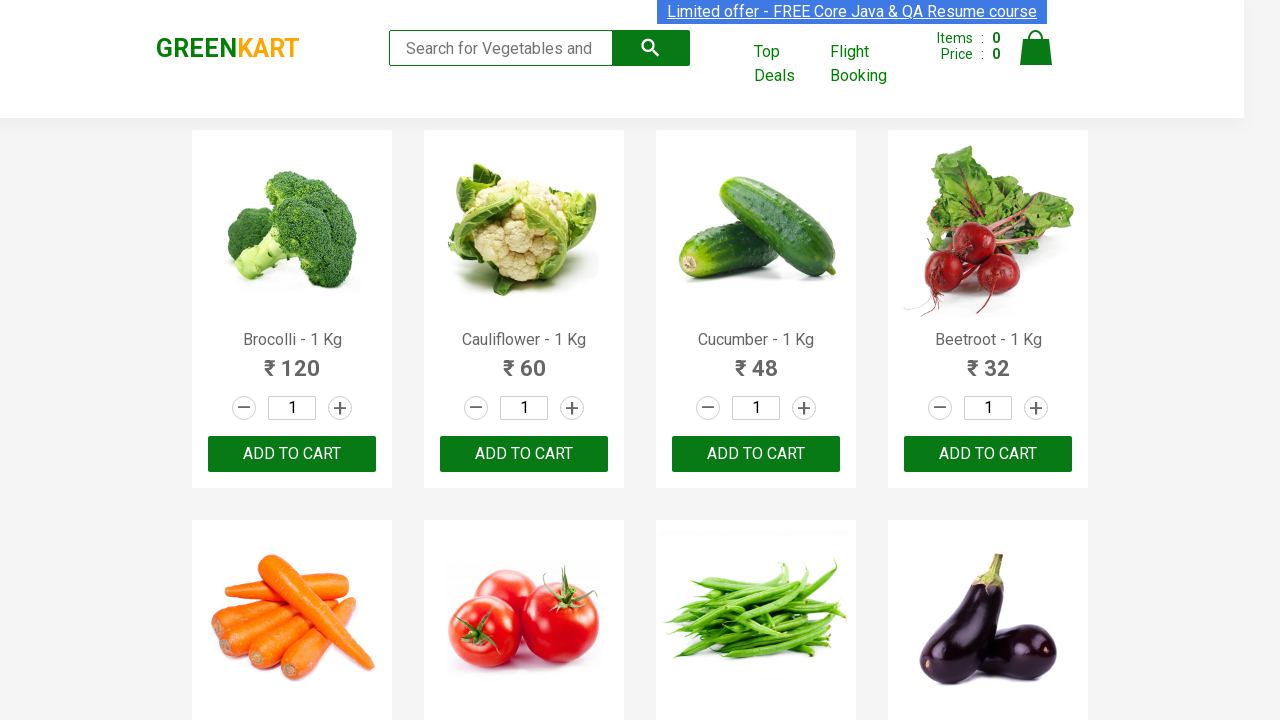

Added 'Cucumber' to cart at (756, 454) on div.product-action > button >> nth=2
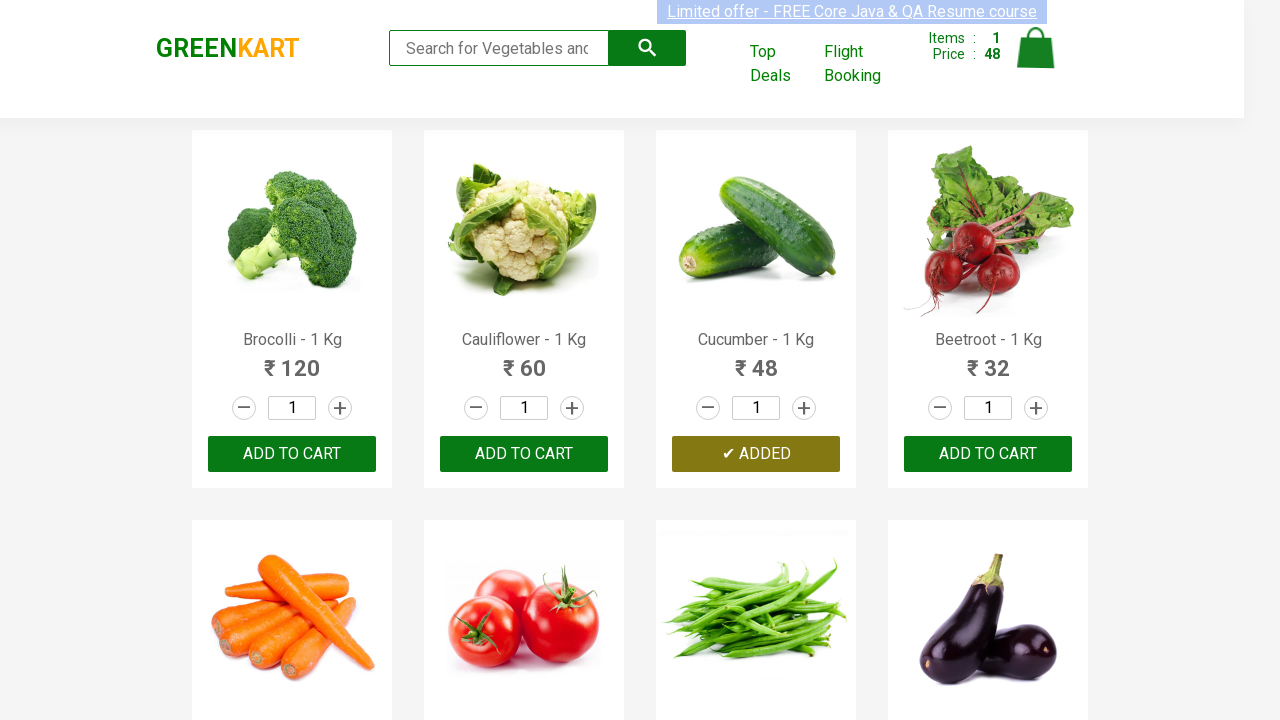

Added 'Beetroot' to cart at (988, 454) on div.product-action > button >> nth=3
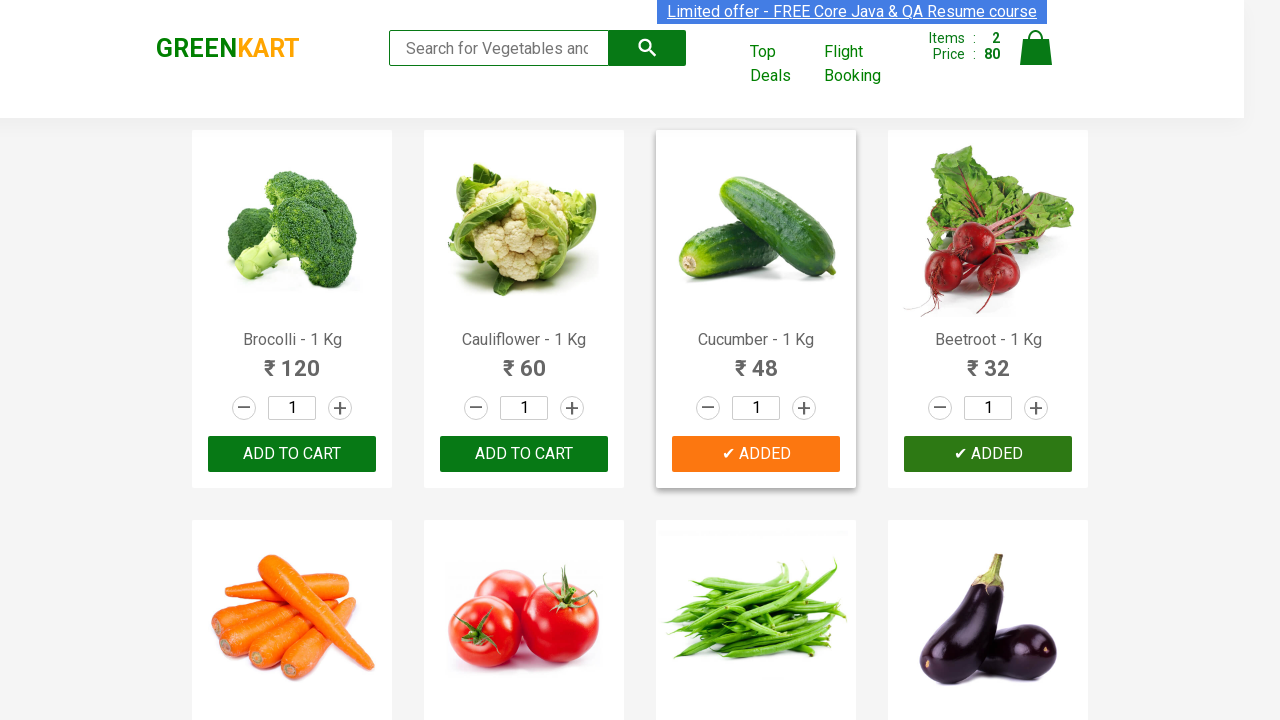

Added 'Tomato' to cart at (524, 360) on div.product-action > button >> nth=5
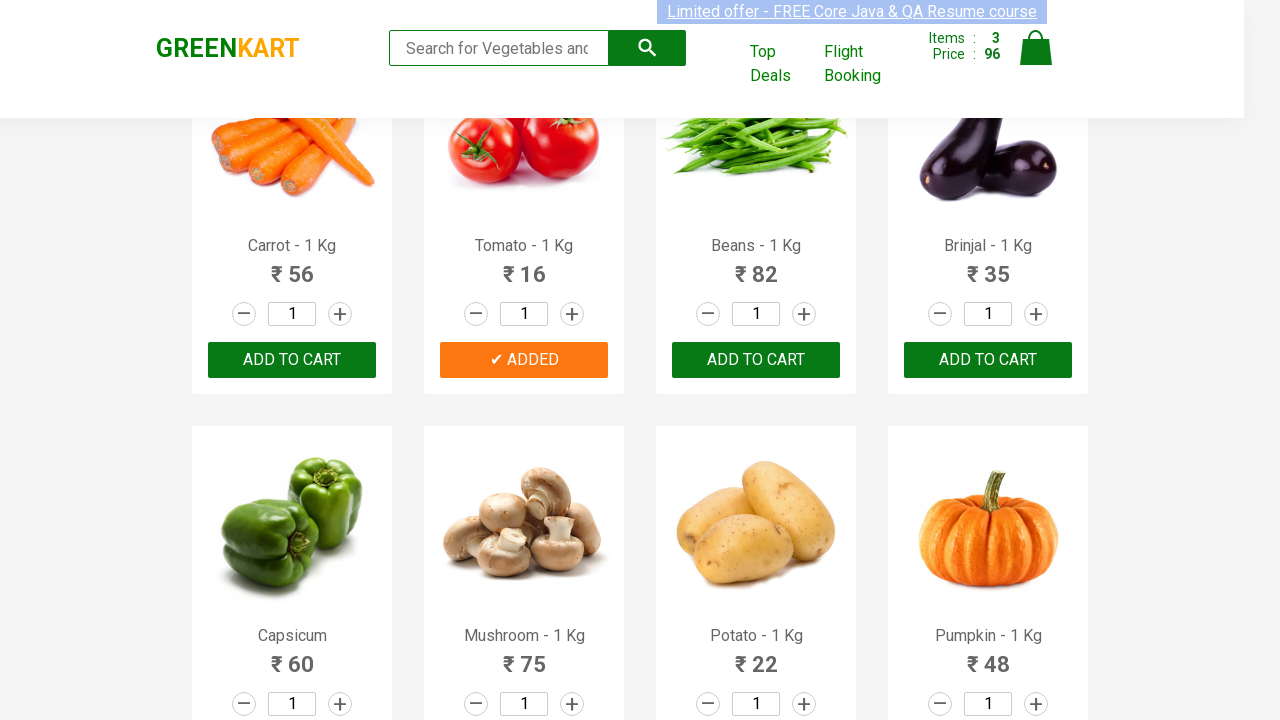

Added 'Beans' to cart at (756, 360) on div.product-action > button >> nth=6
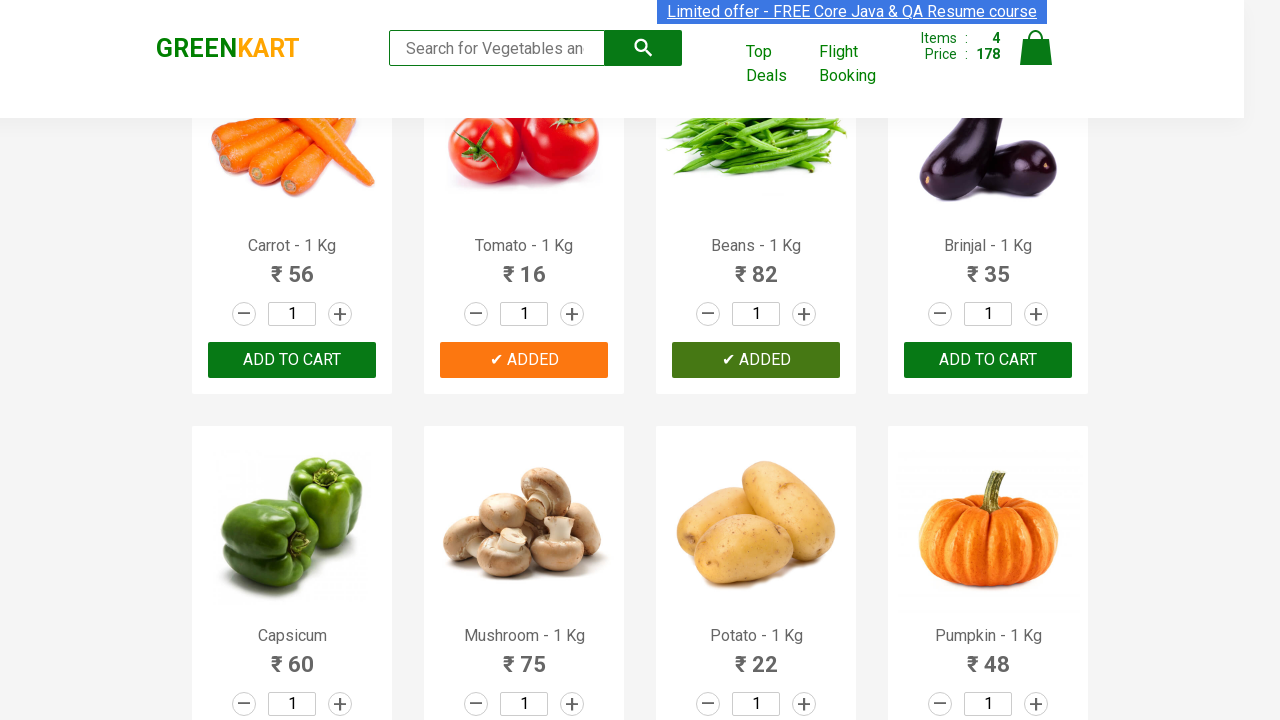

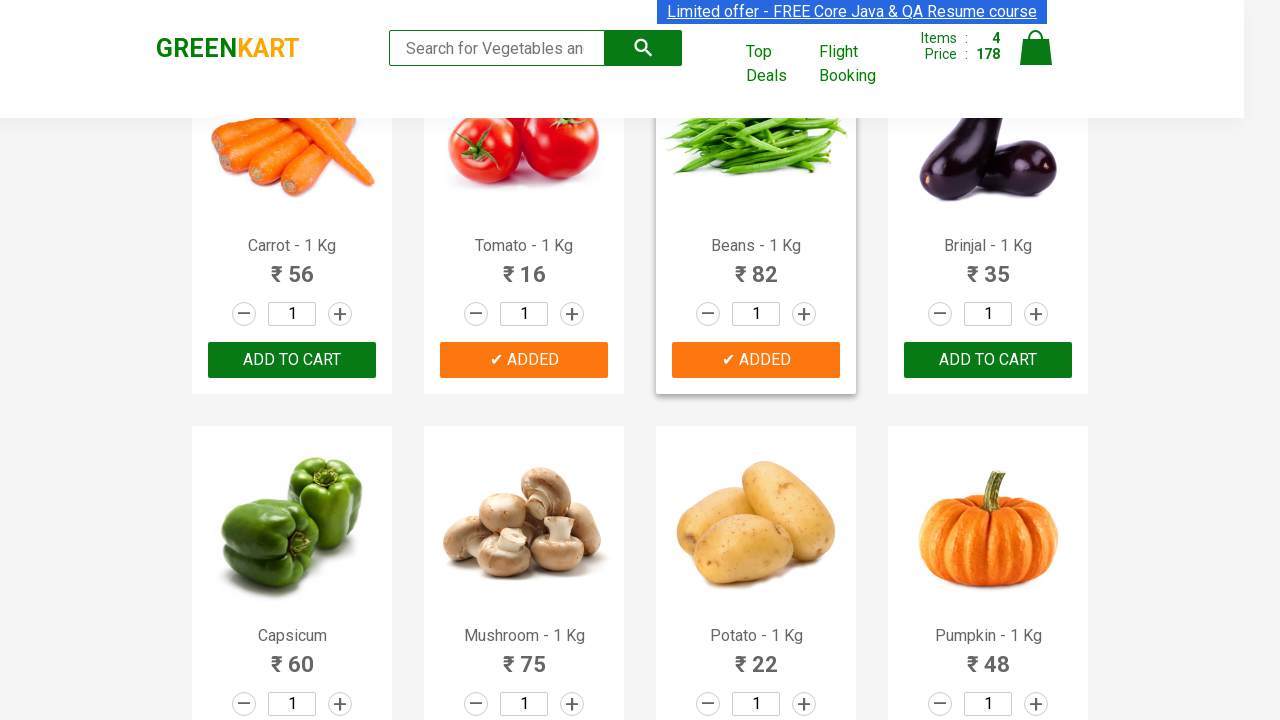